Tests the forgot password flow by clicking the reset password link and verifying the reset password heading is displayed

Starting URL: https://beta.docuport.app/

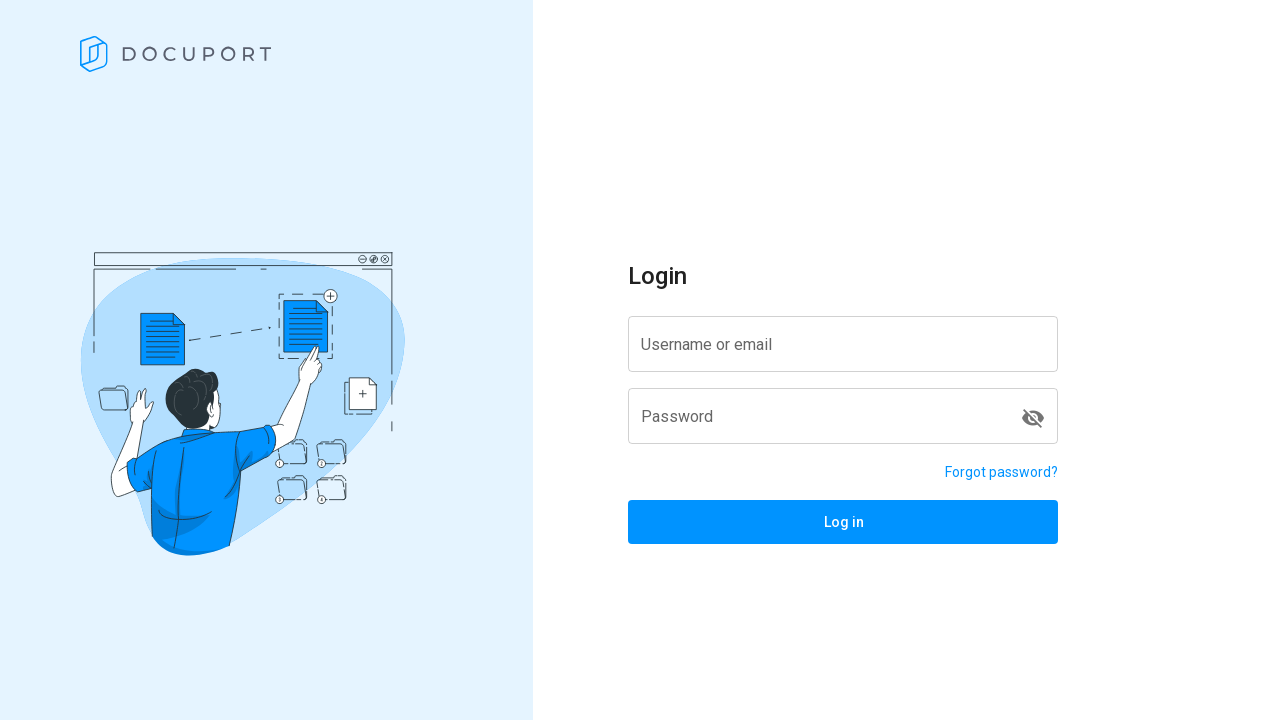

Navigated to Docuport login page
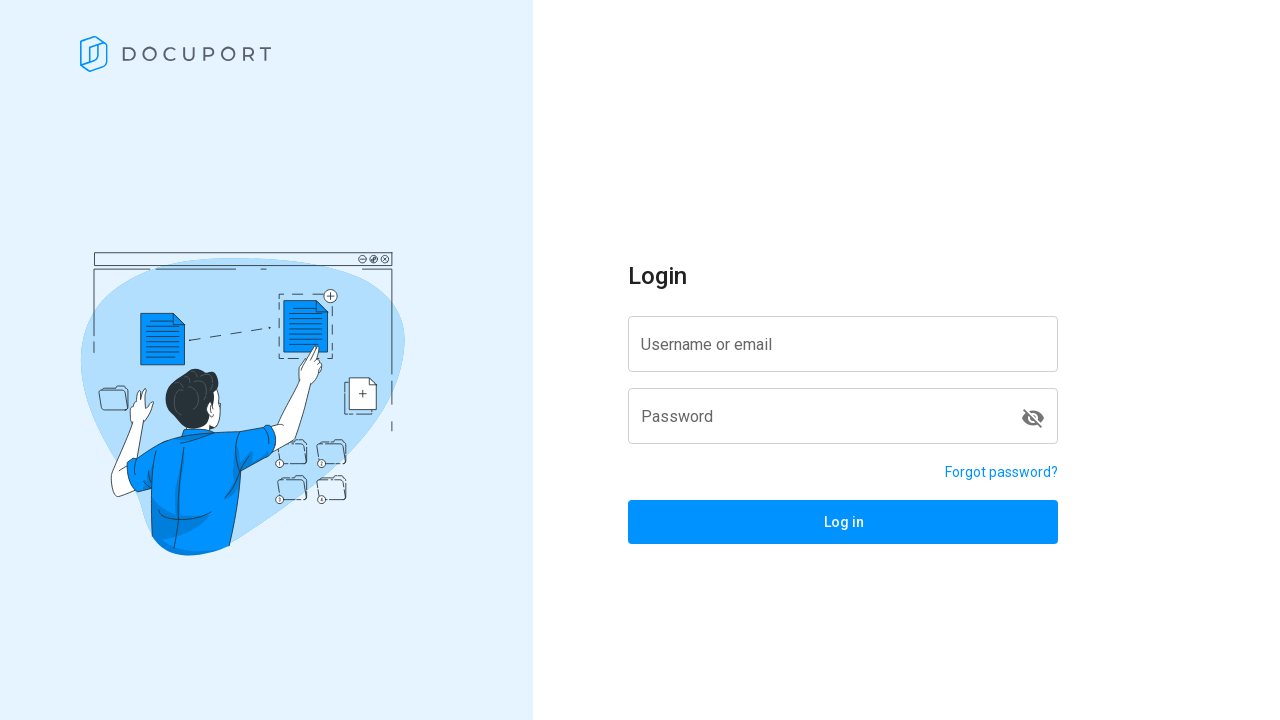

Clicked on forget password link at (1002, 472) on a[href='/reset-password']
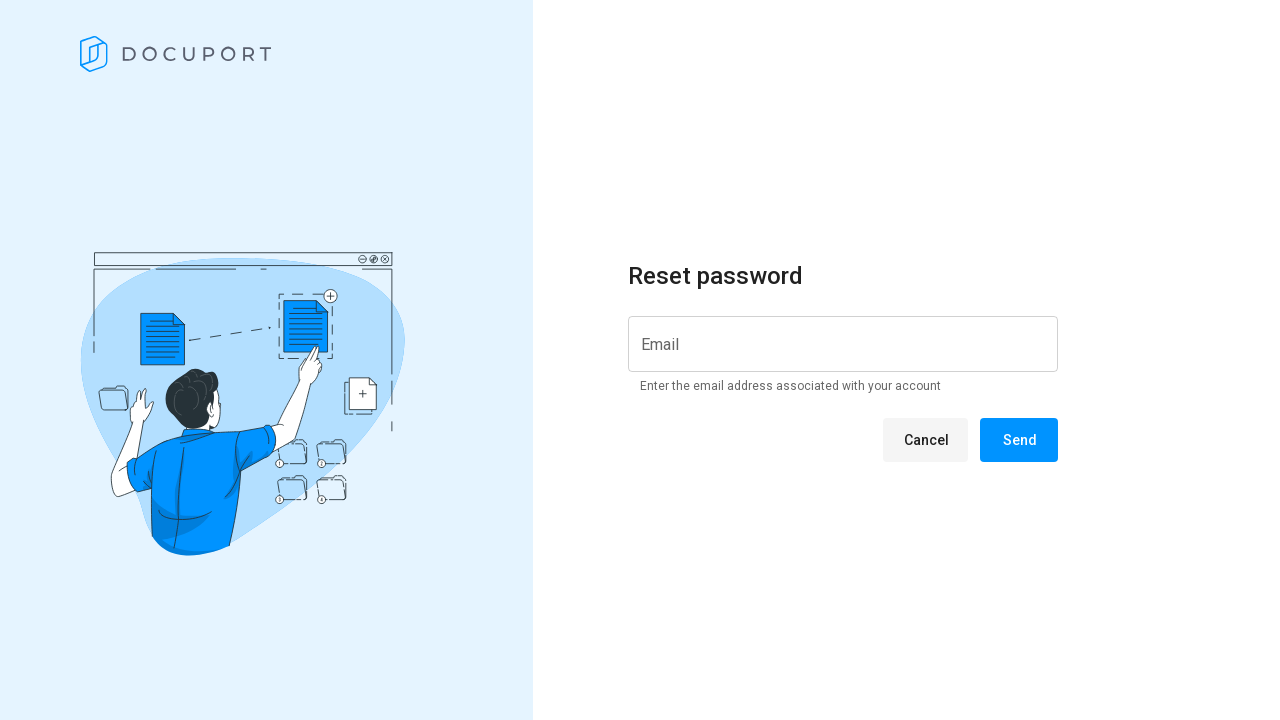

Reset password heading loaded and verified
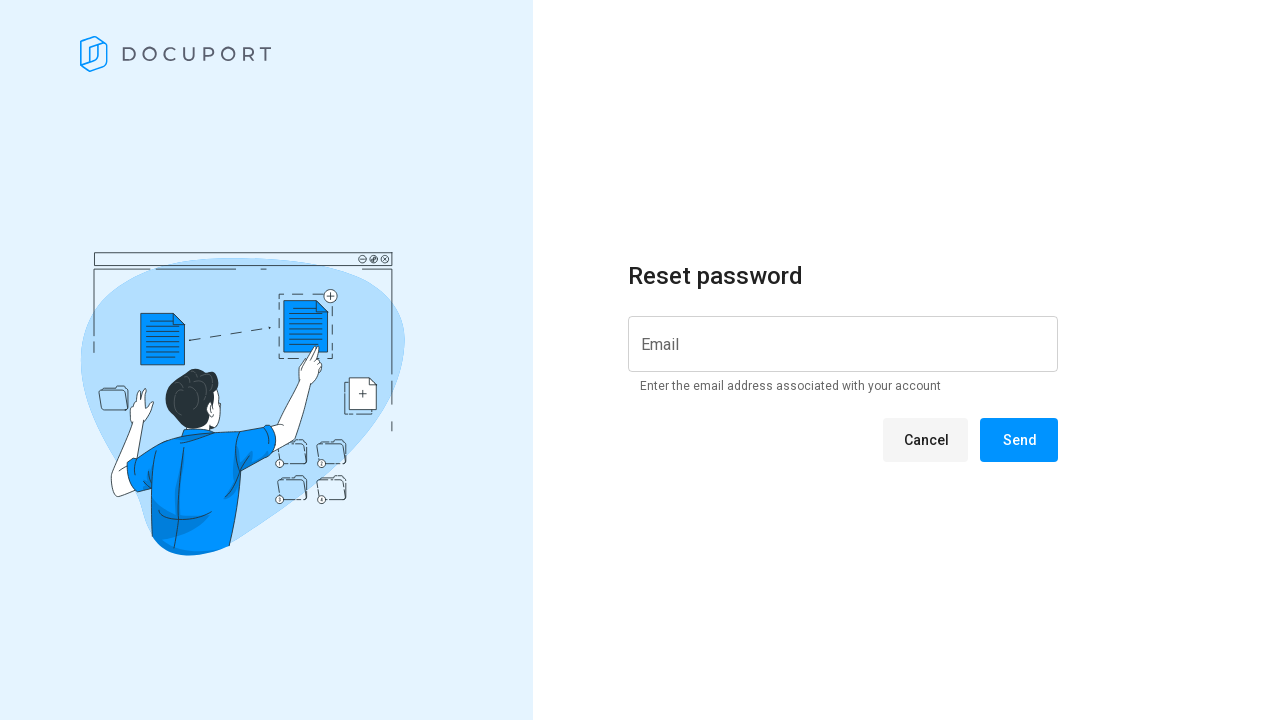

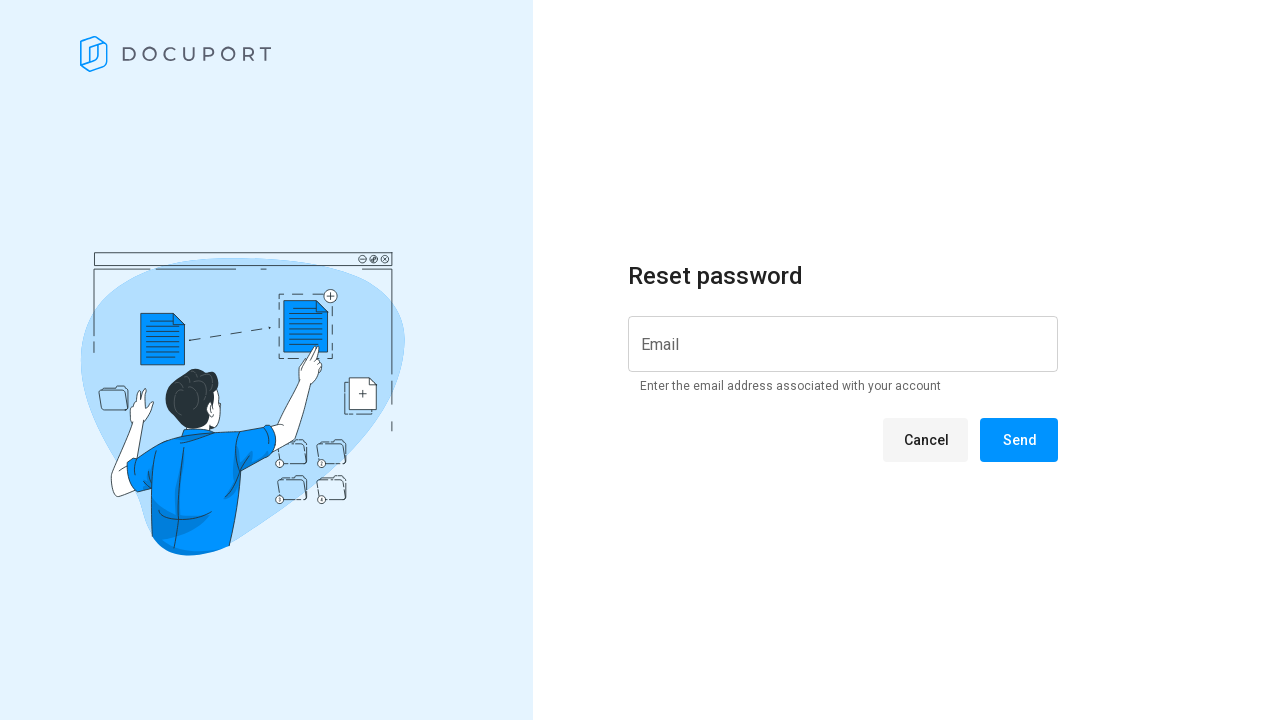